Tests dropdown selection by selecting an option using visible text method

Starting URL: http://only-testing-blog.blogspot.in/2013/09/testing.html

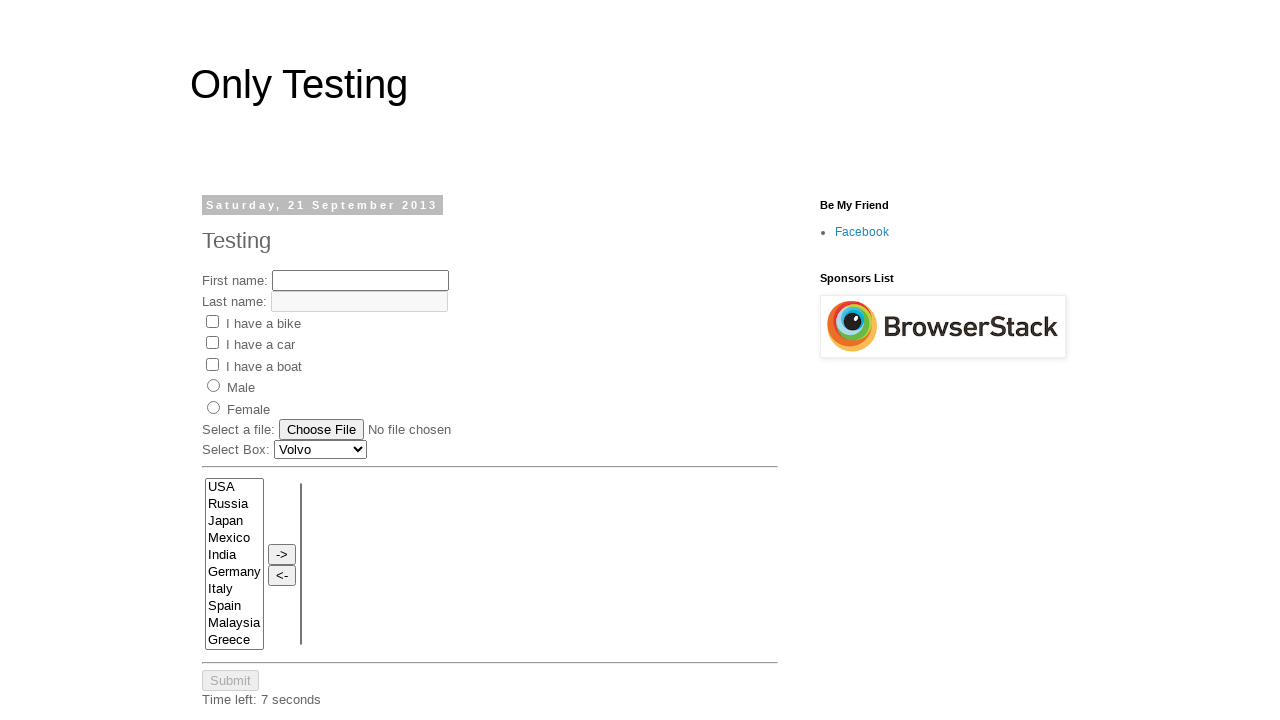

Navigated to test page
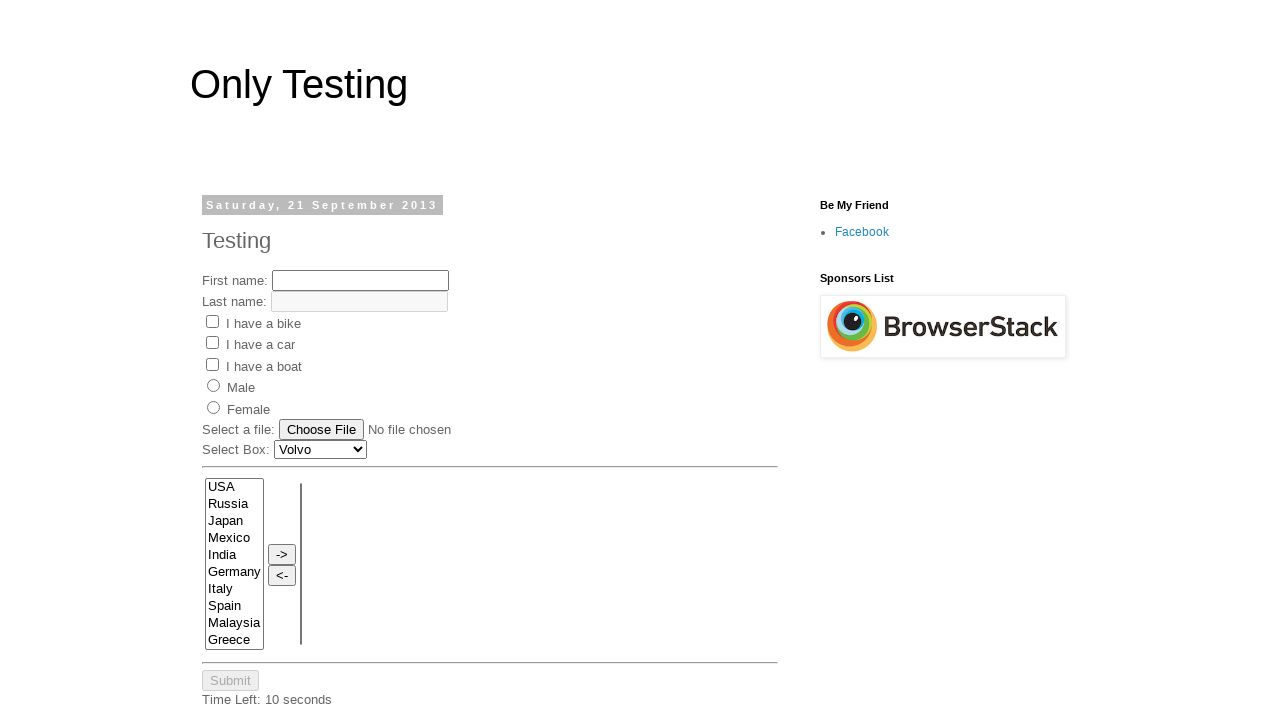

Located dropdown element
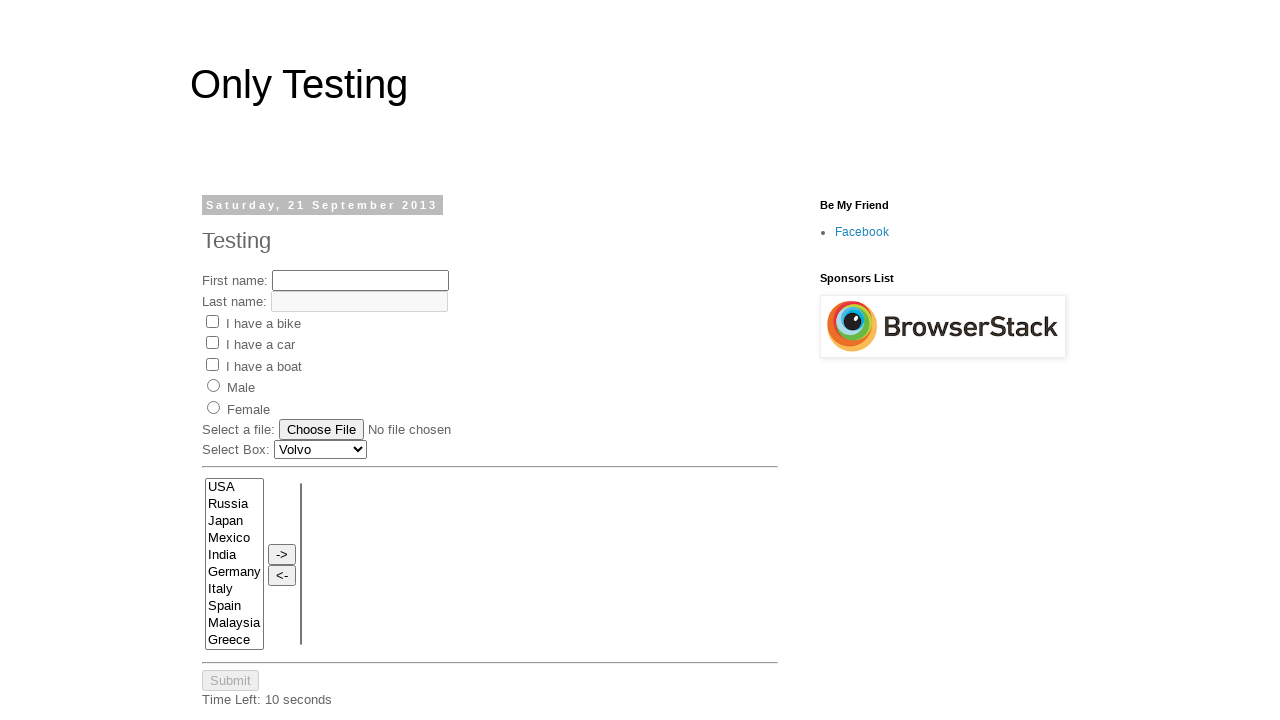

Selected 'Audi' option by visible text from dropdown on xpath=.//*[@id='post-body-7114928646577071695']/div[1]/div[1]/select
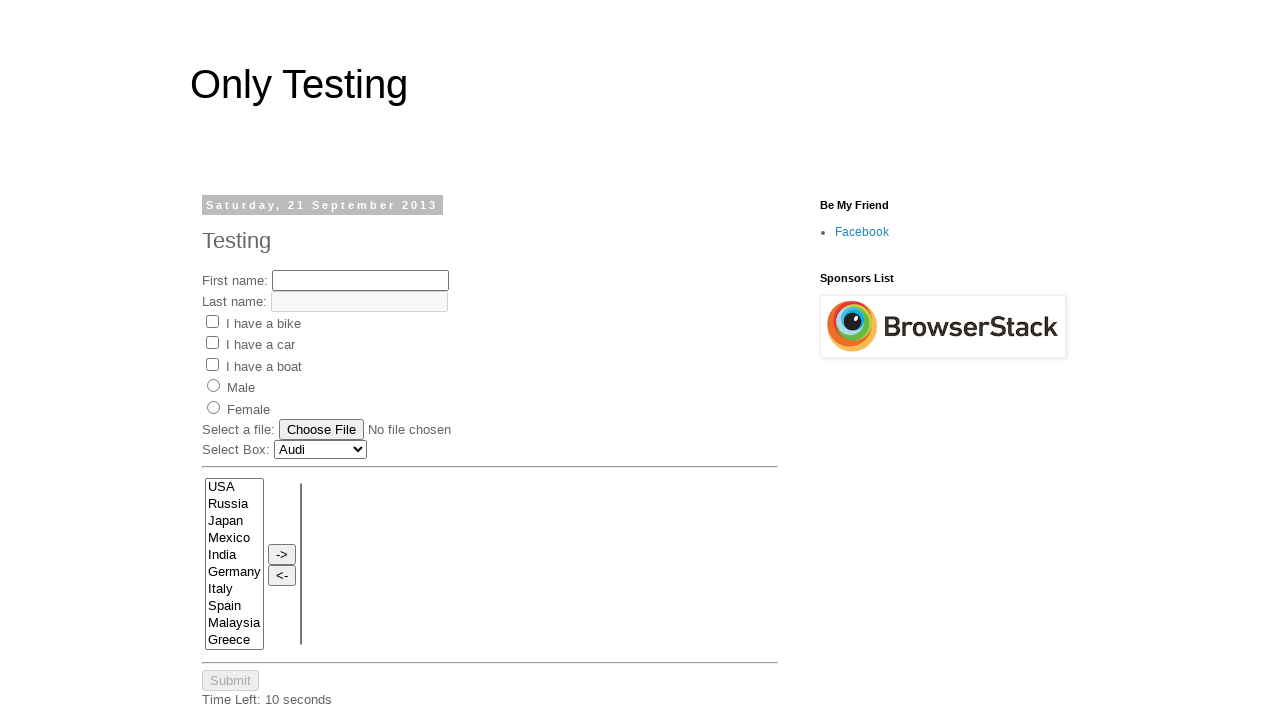

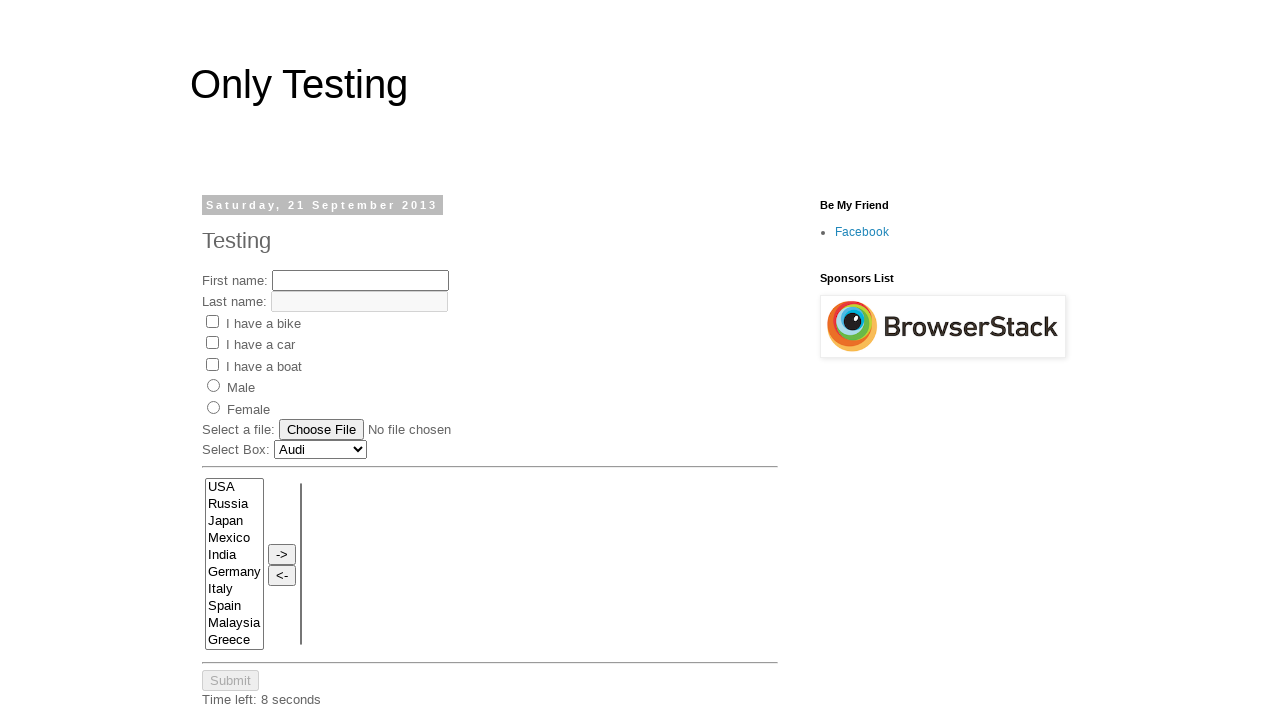